Tests alert handling functionality by entering a name in a text field, triggering an alert, and accepting it

Starting URL: https://rahulshettyacademy.com/AutomationPractice/

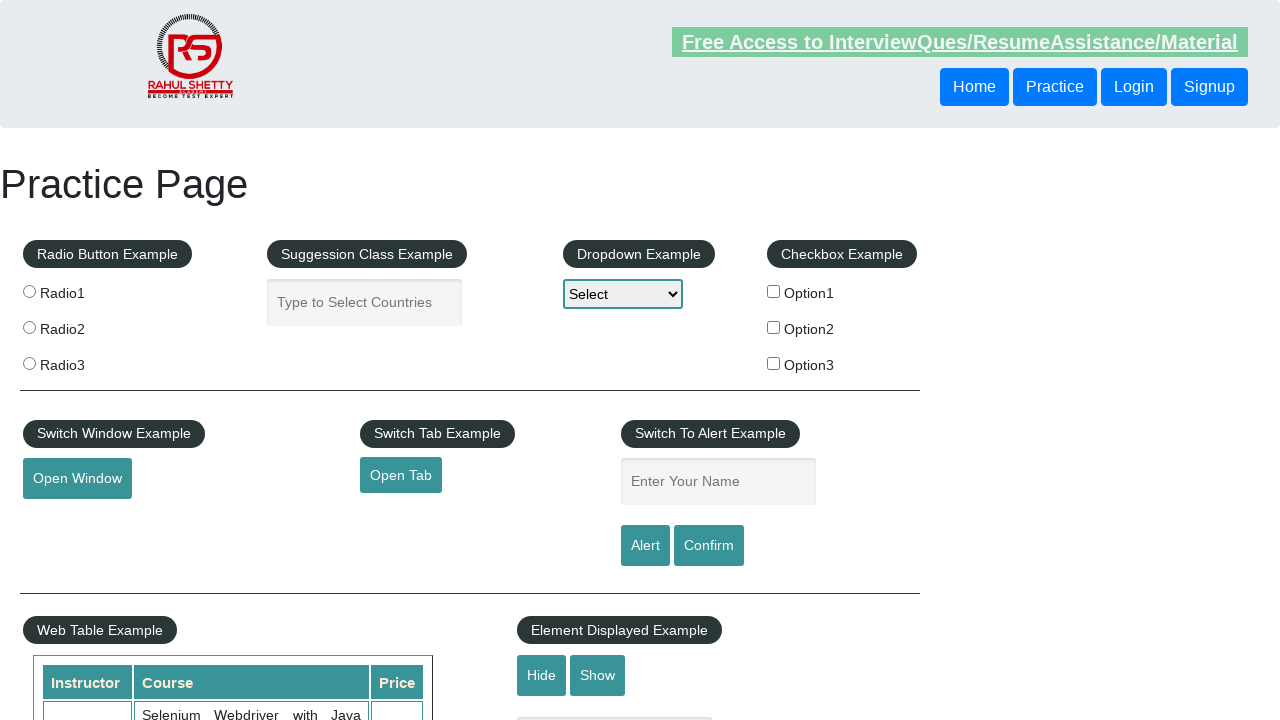

Filled name field with 'Raksha' on #name
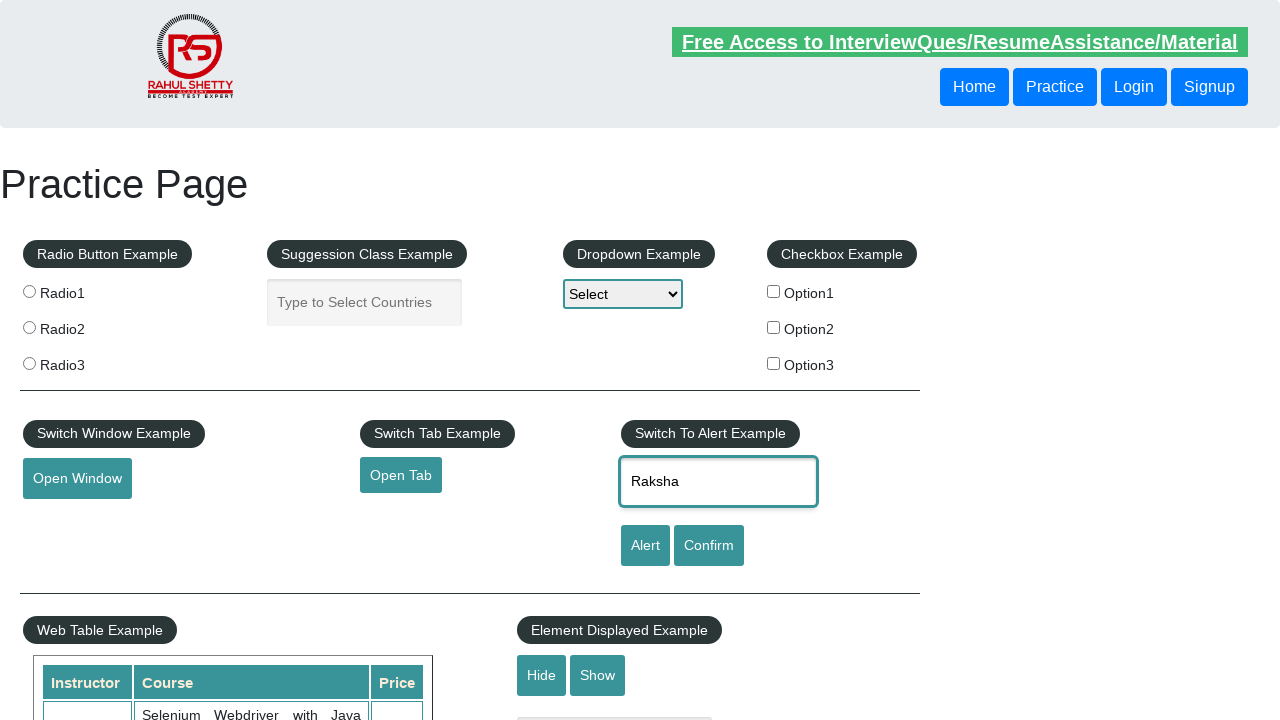

Clicked alert button to trigger alert at (645, 546) on #alertbtn
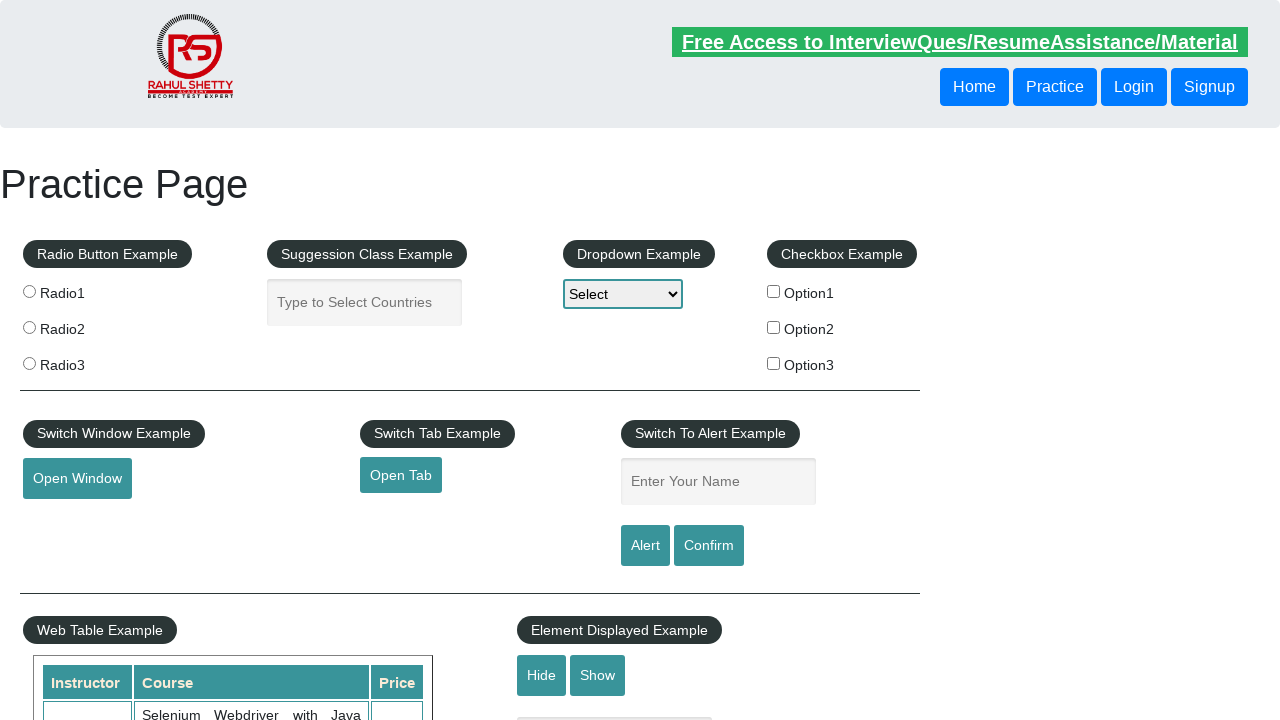

Alert dialog accepted
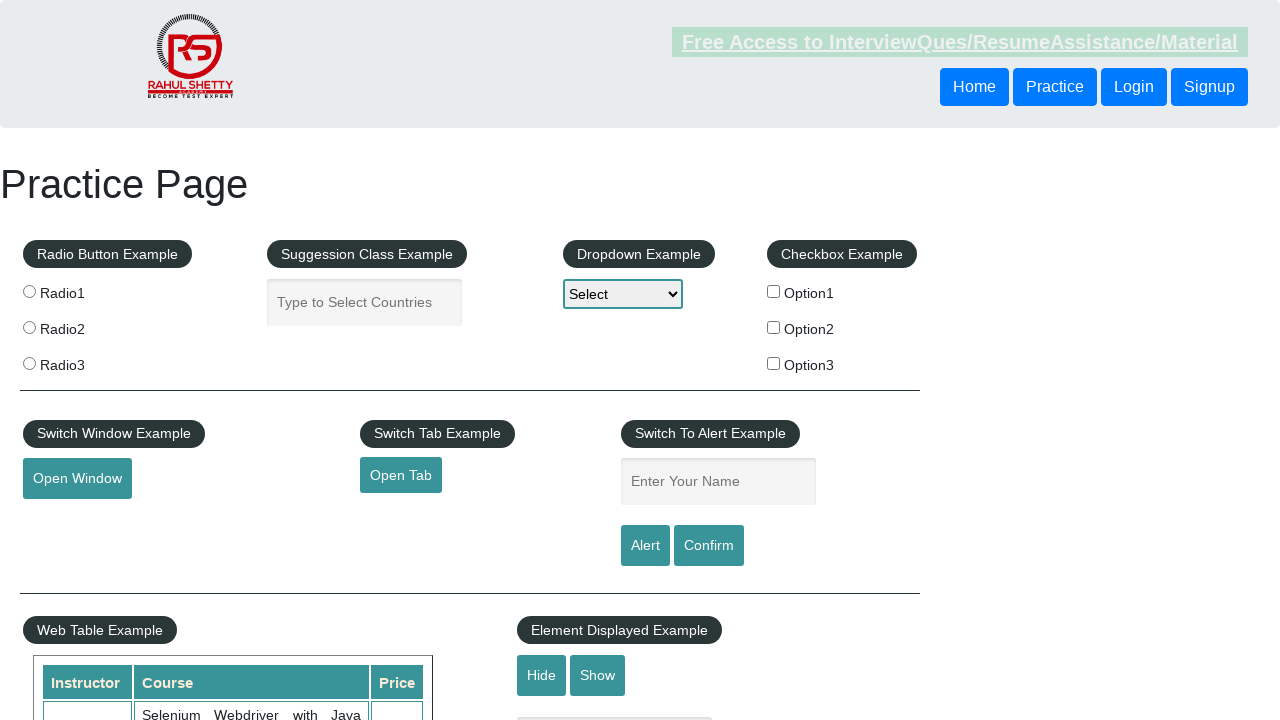

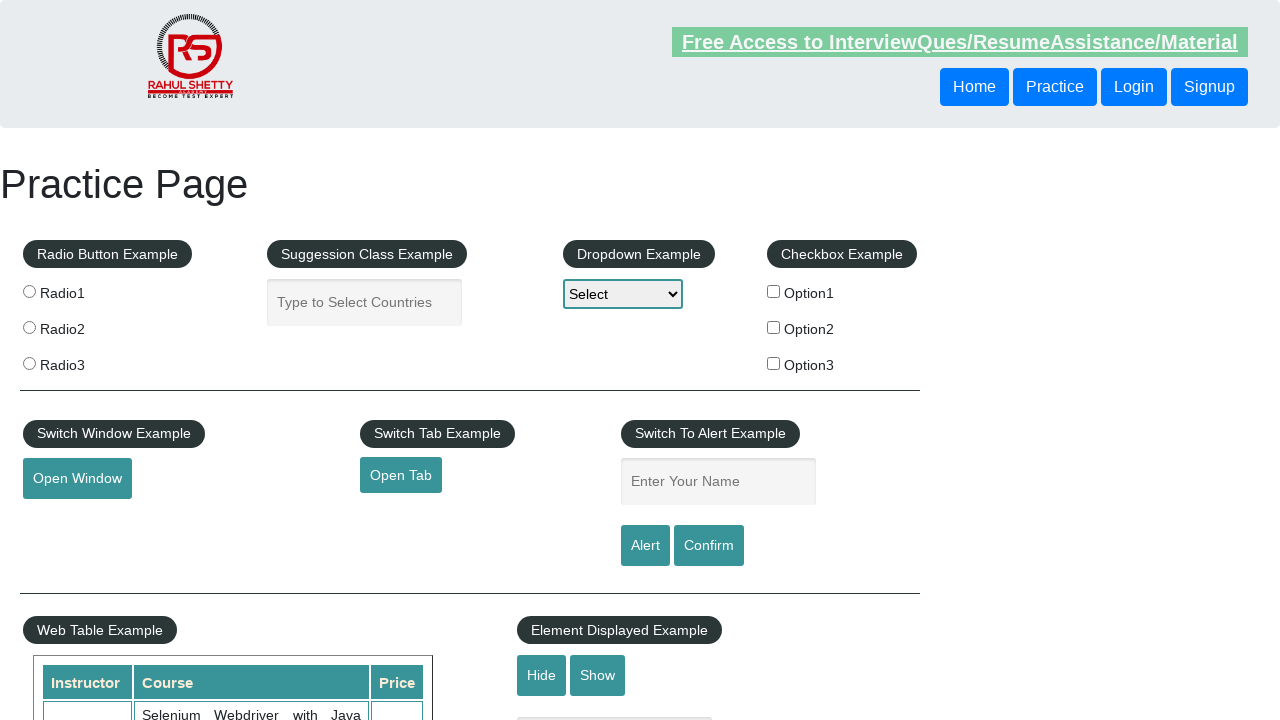